Tests iframe interaction by switching to an iframe on the W3Schools page and clicking on a tutorial button link within the iframe

Starting URL: https://www.w3schools.com/howto/howto_js_element_iframe.asp

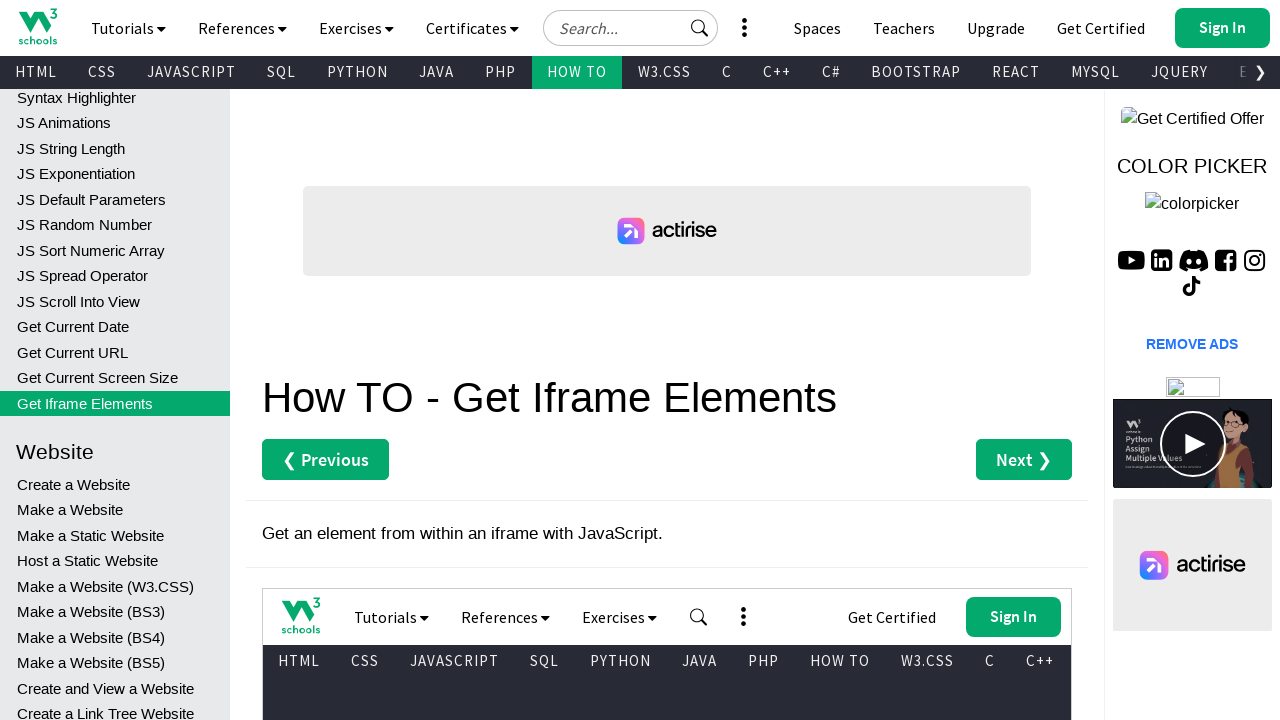

Located iframe with ID 'myFrame'
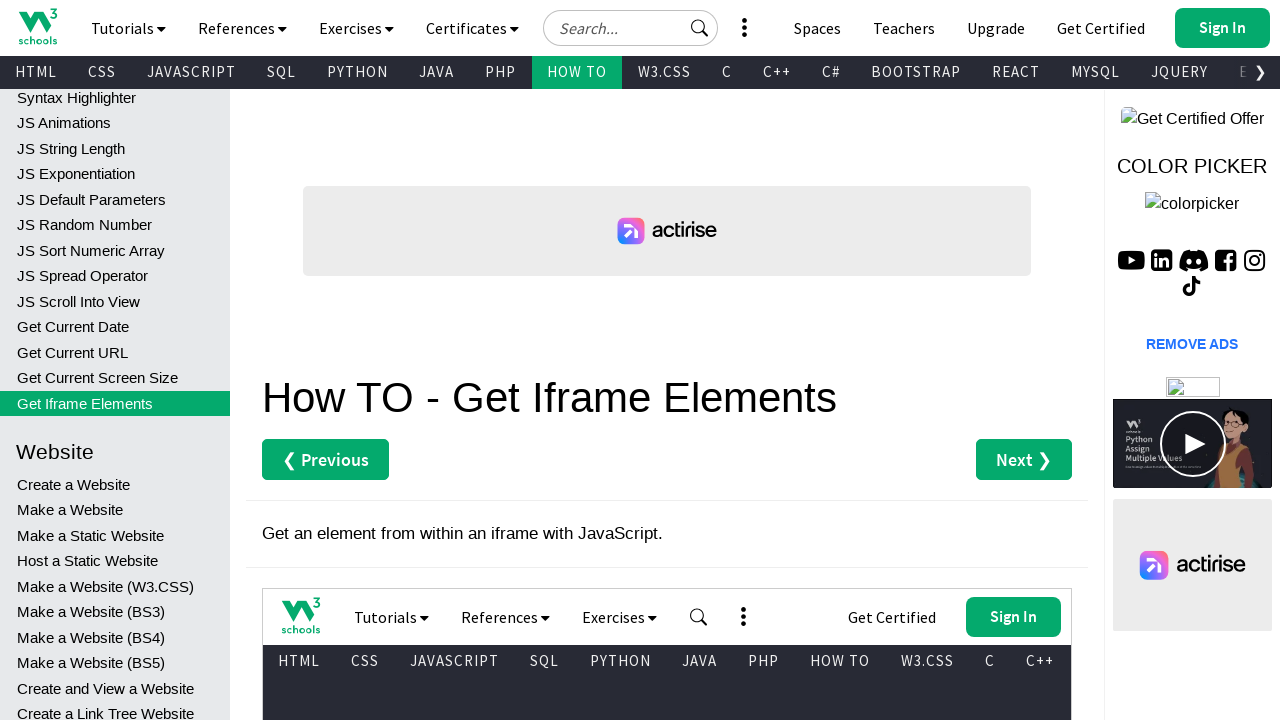

Clicked tutorial button link within iframe at (667, 361) on #myFrame >> internal:control=enter-frame >> a.w3-button.tut-button[href='/html/d
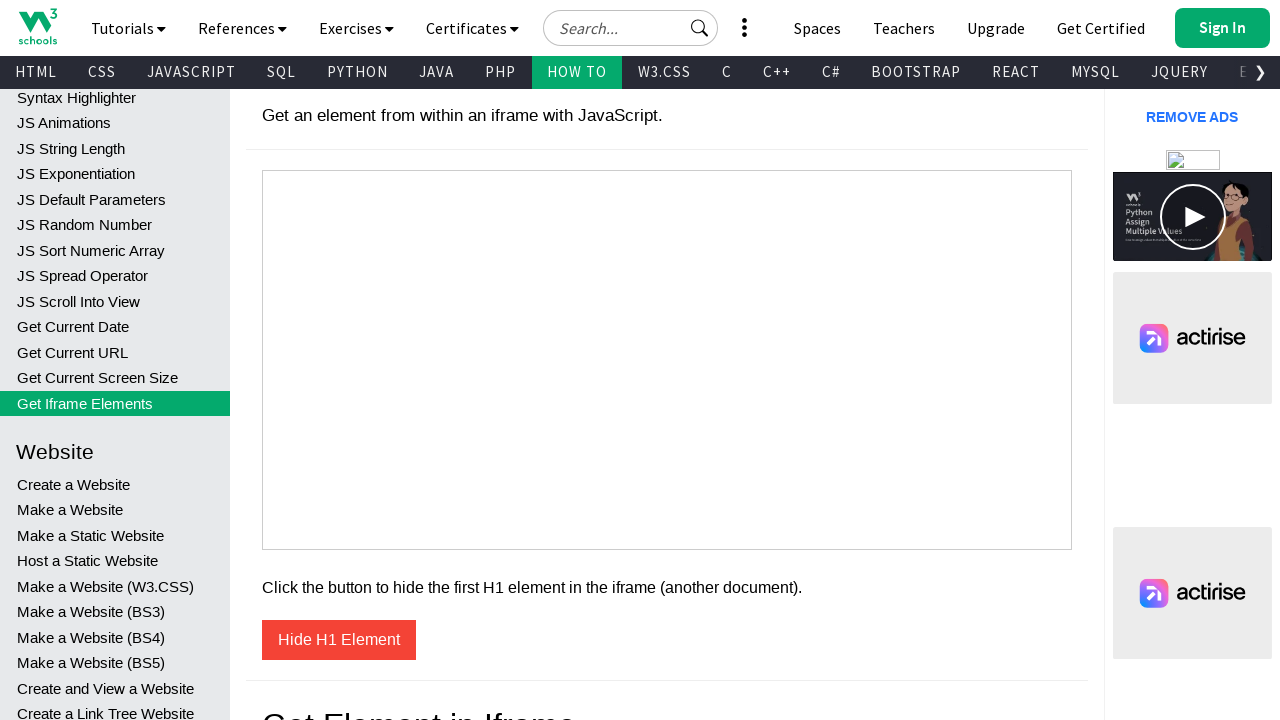

Page load completed after clicking tutorial button
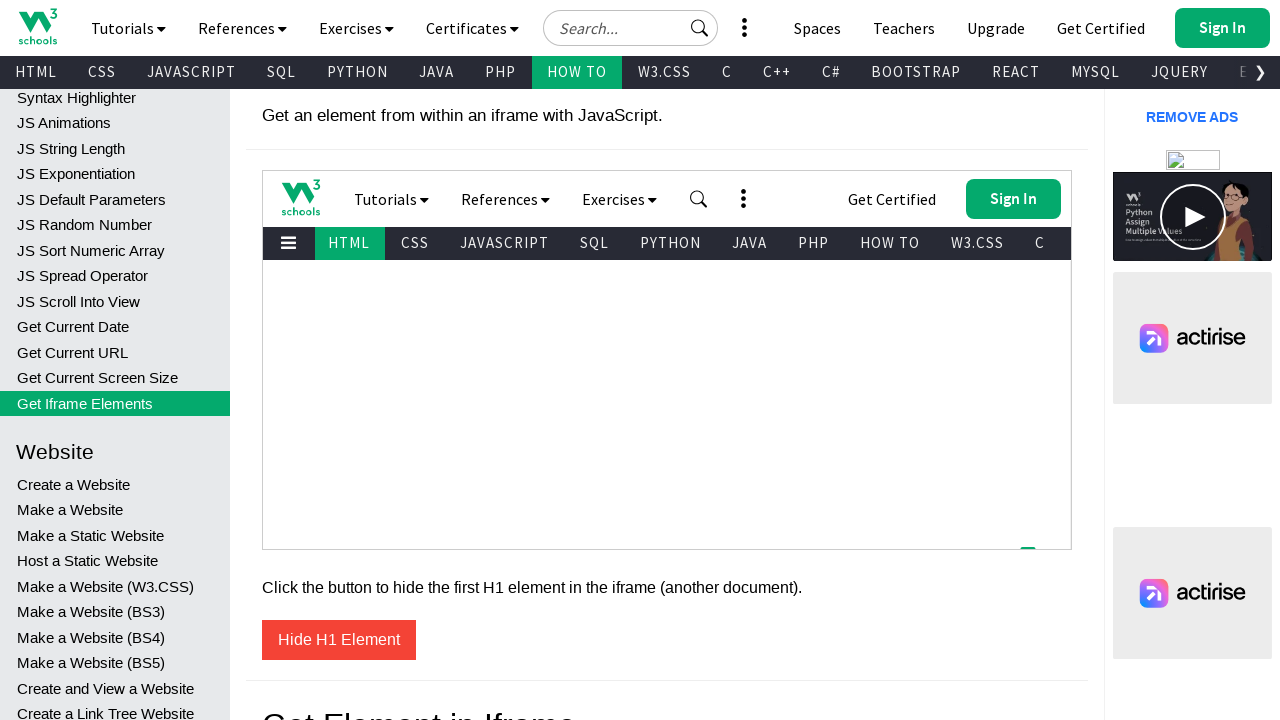

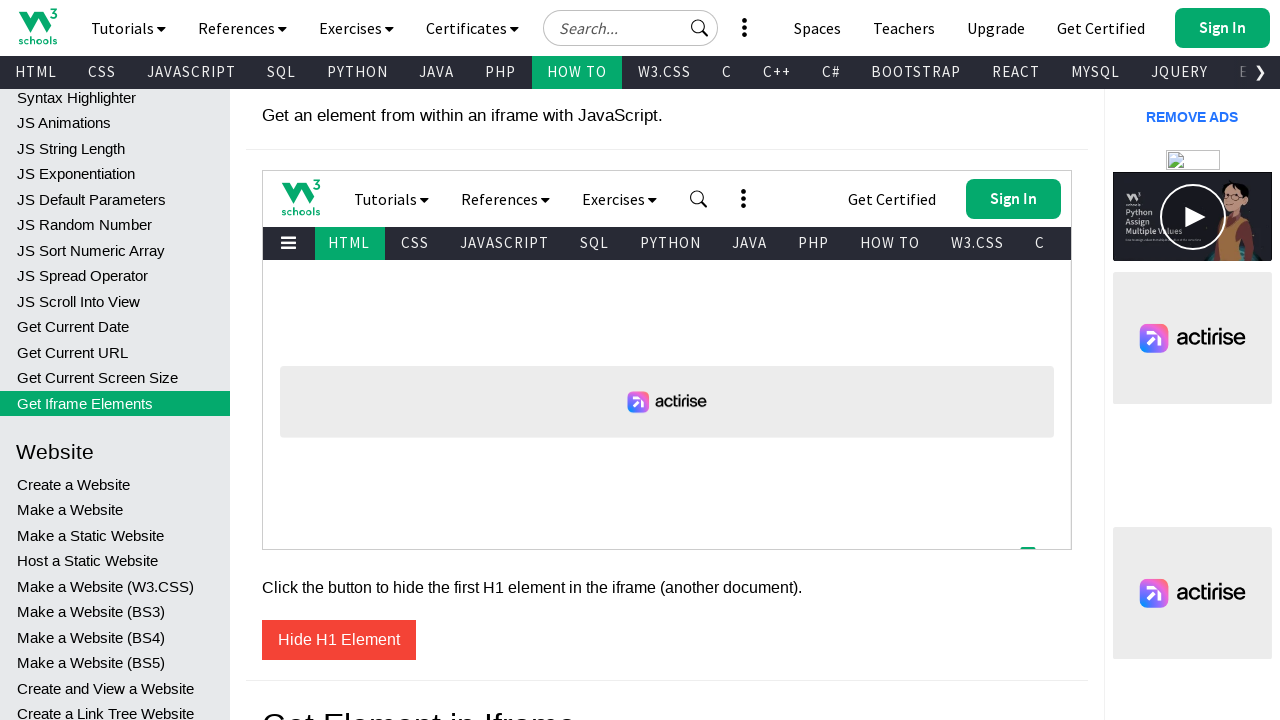